Tests mouse hover interaction by moving the cursor over a hoverable element and verifying the status text changes to indicate the element was hovered.

Starting URL: https://www.selenium.dev/selenium/web/mouse_interaction.html

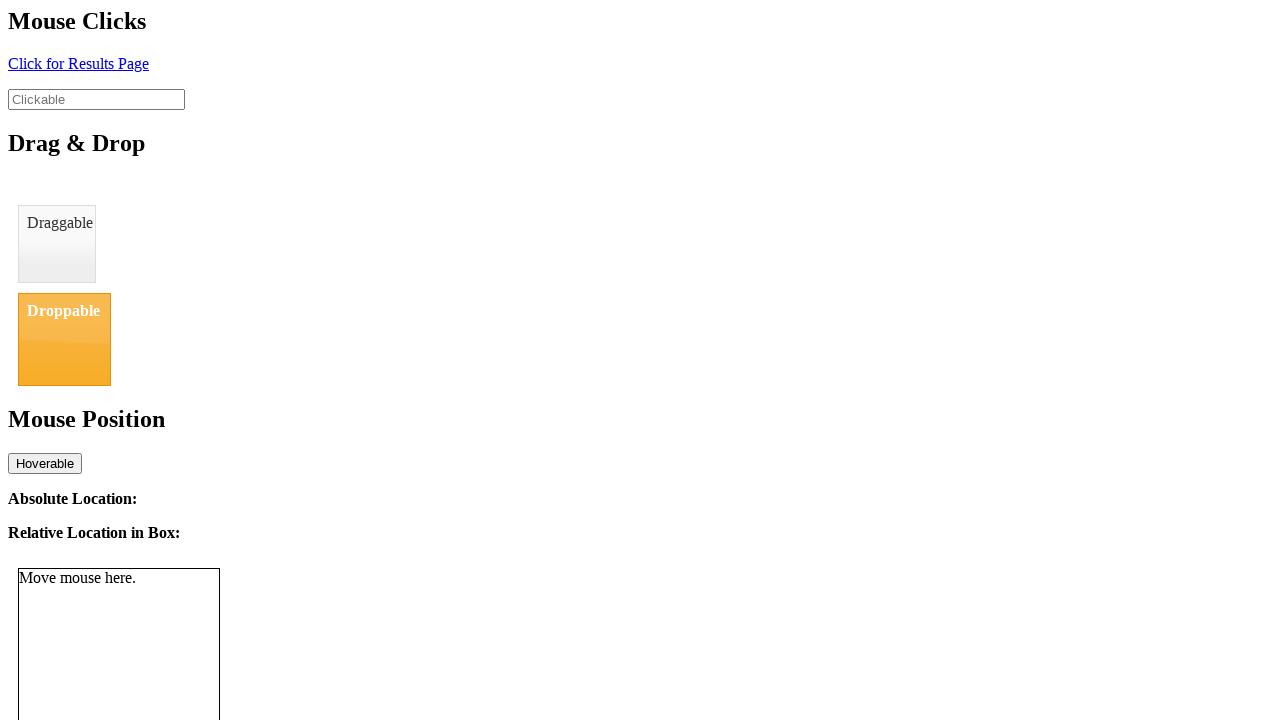

Located the hoverable element with ID 'hover'
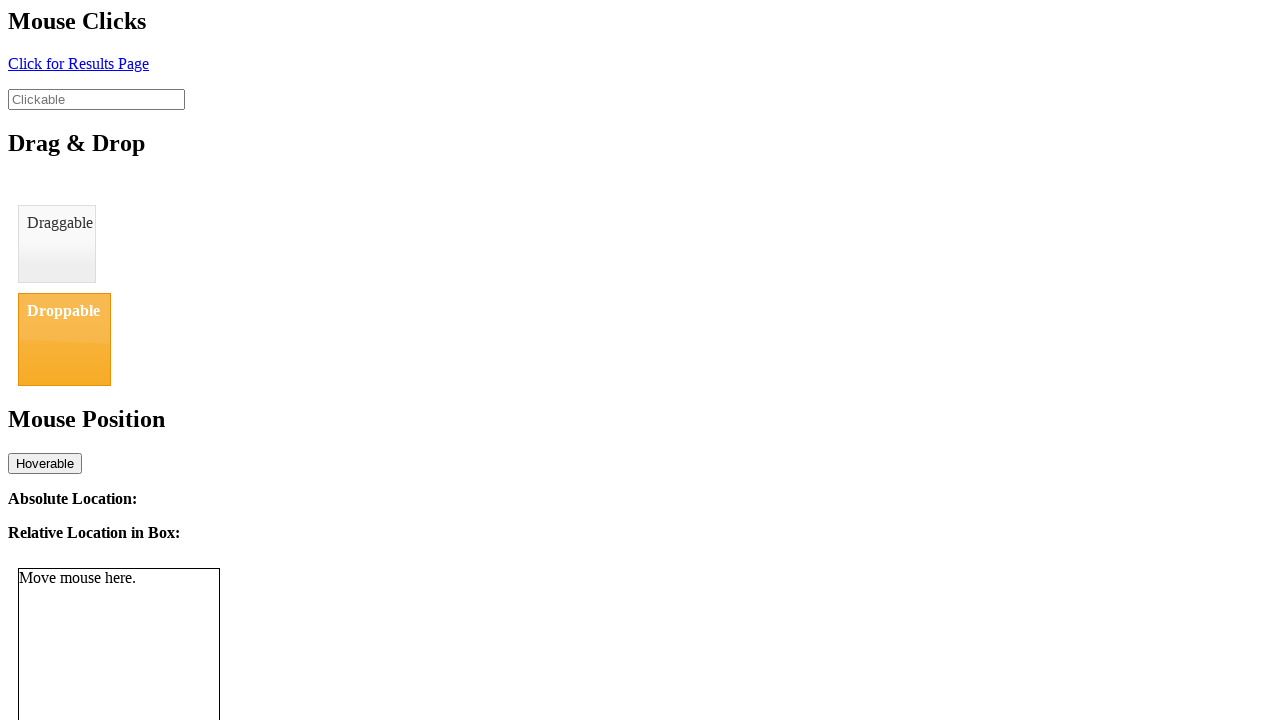

Moved mouse cursor over the hoverable element at (45, 463) on #hover
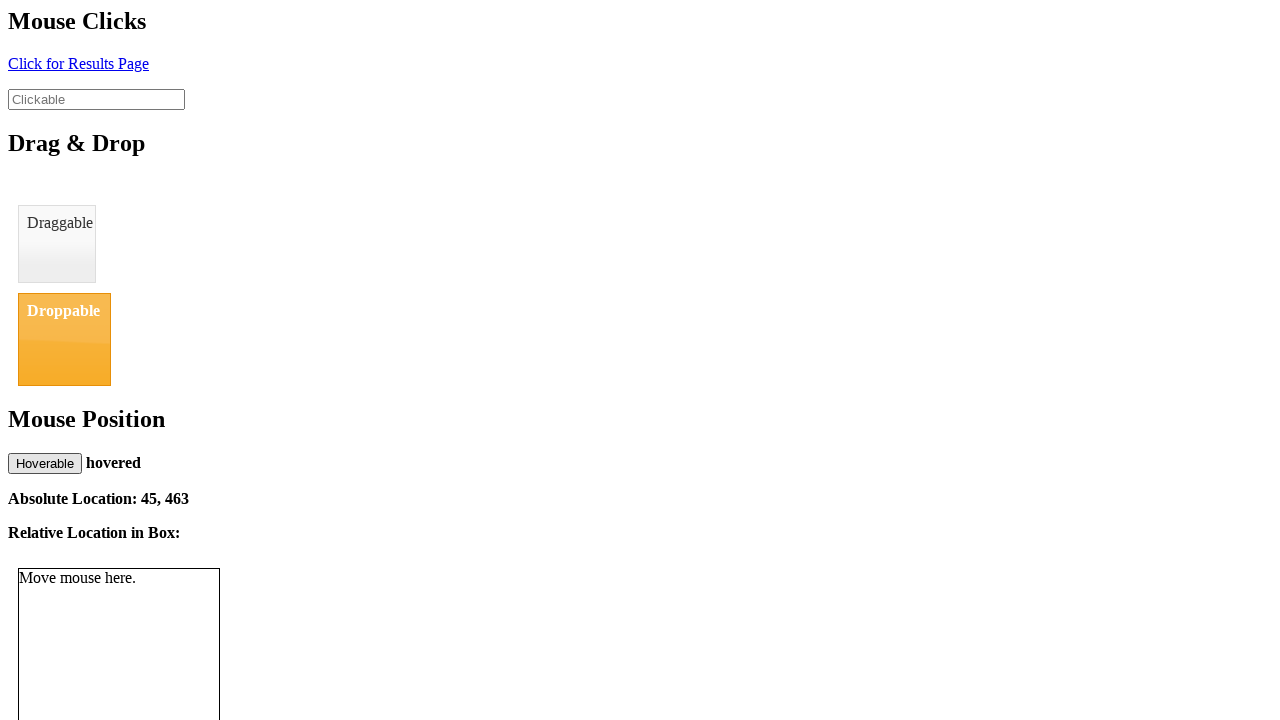

Located the status text element with ID 'move-status'
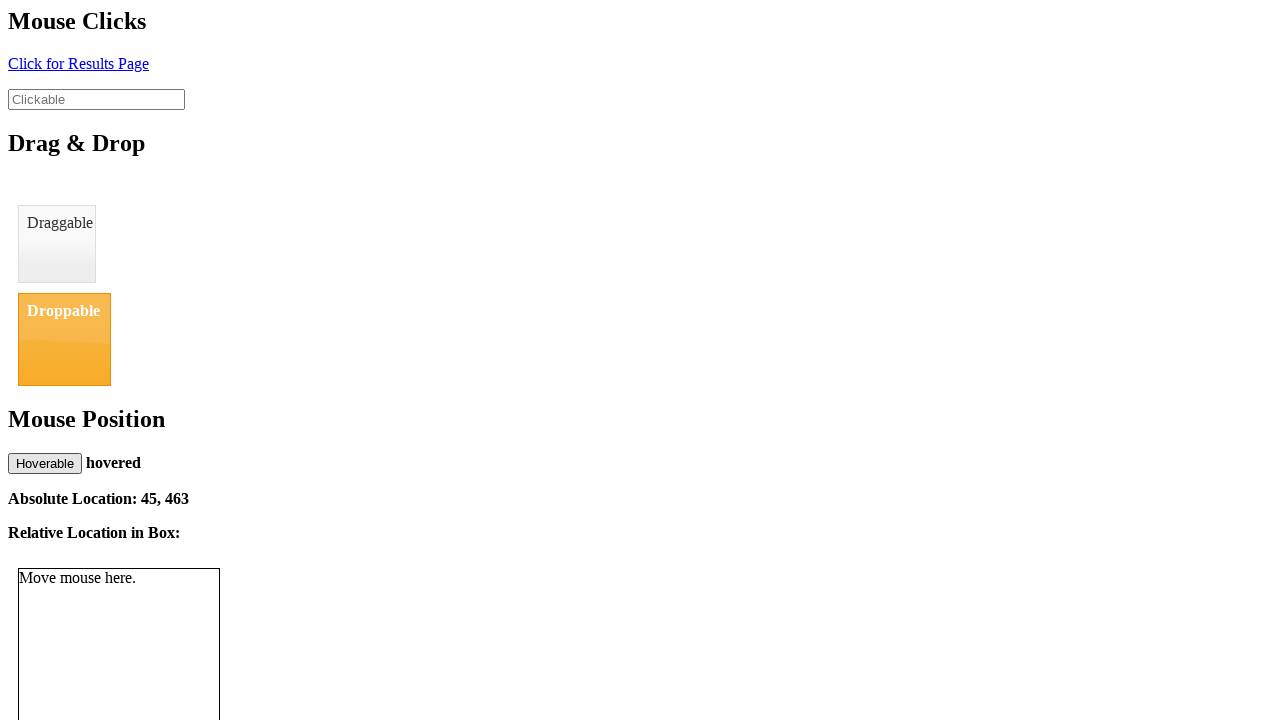

Waited for status text element to be visible
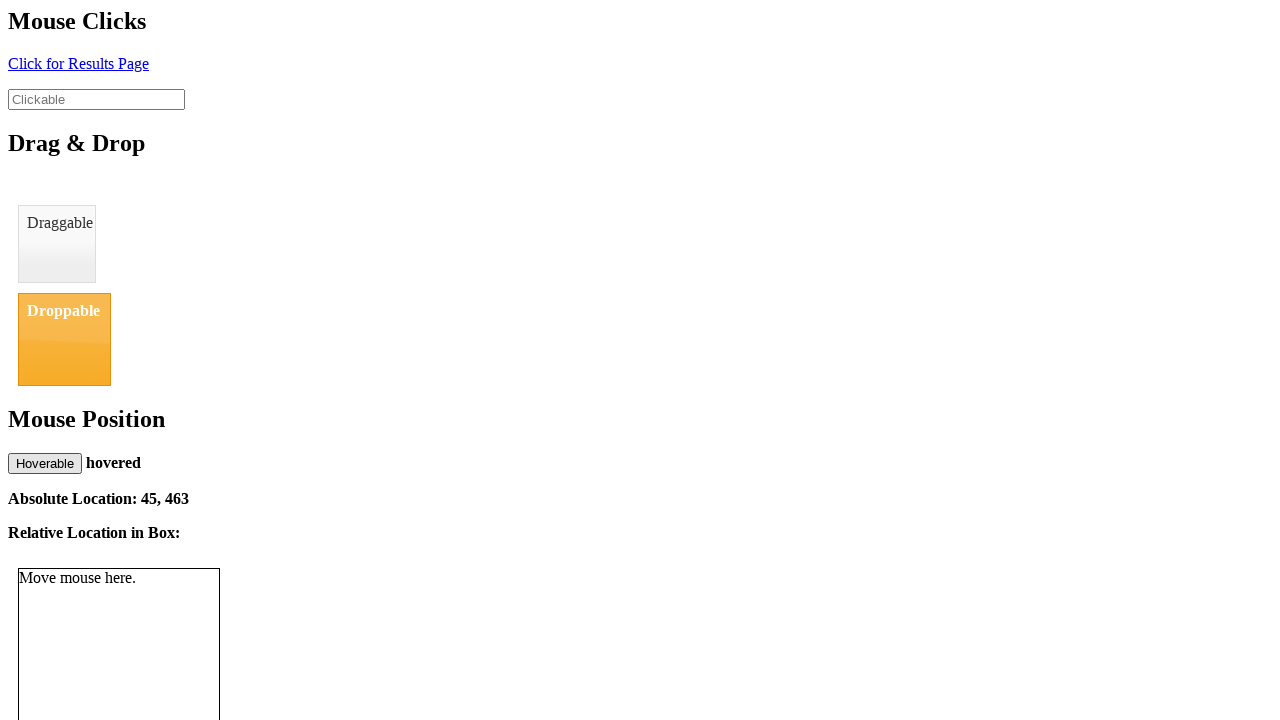

Verified that status text changed to 'hovered'
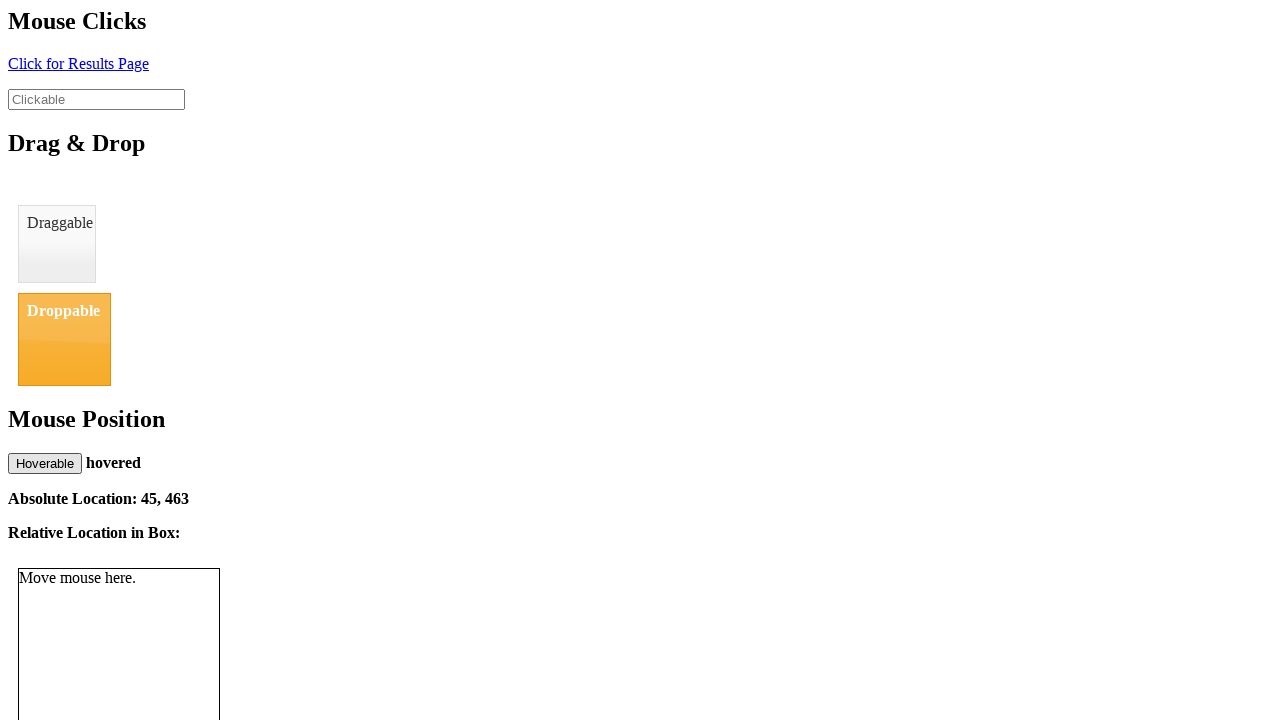

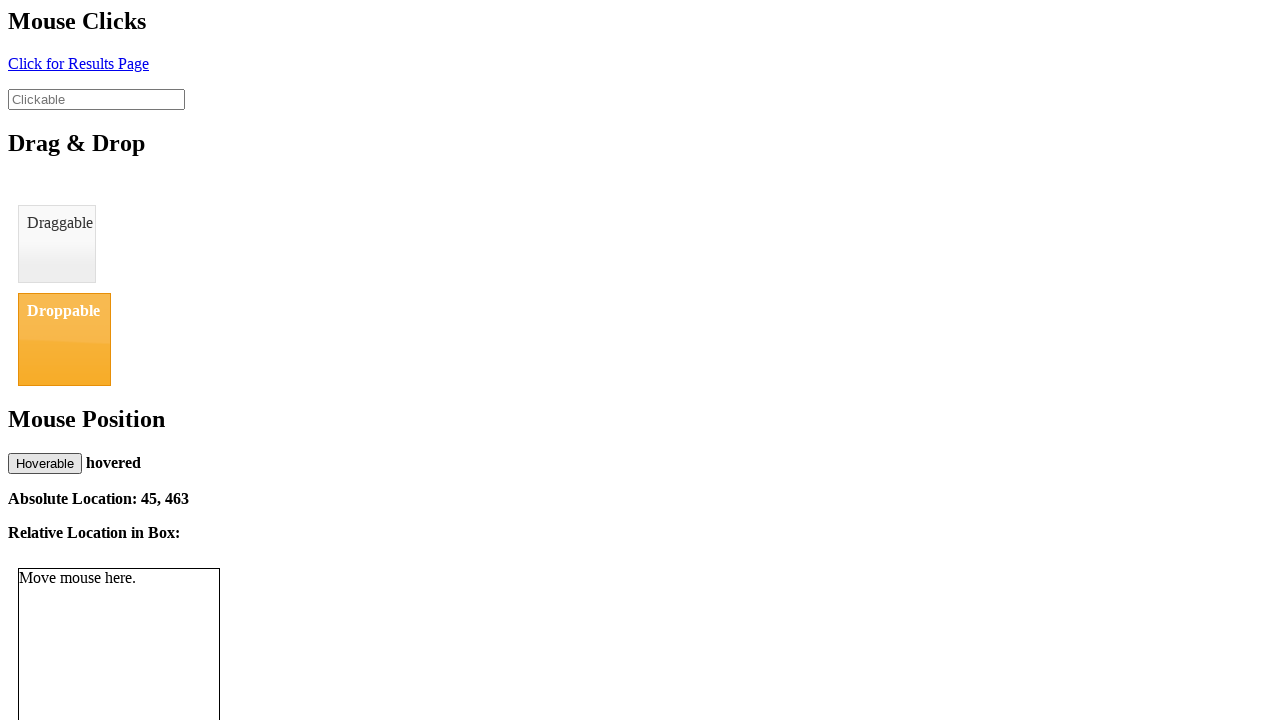